Fills out a complete form including text fields, radio buttons, checkboxes, dropdown selection, and date picker, then submits the form

Starting URL: https://formy-project.herokuapp.com/form

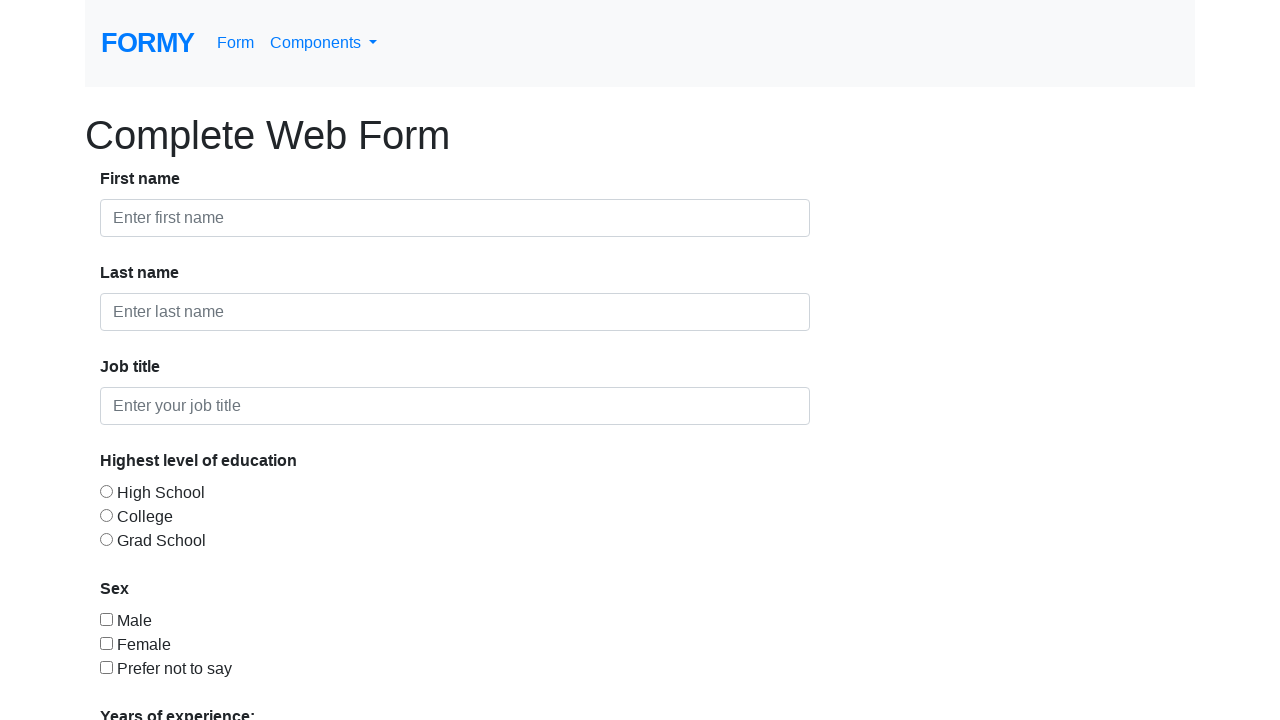

Filled first name field with 'Evi' on #first-name
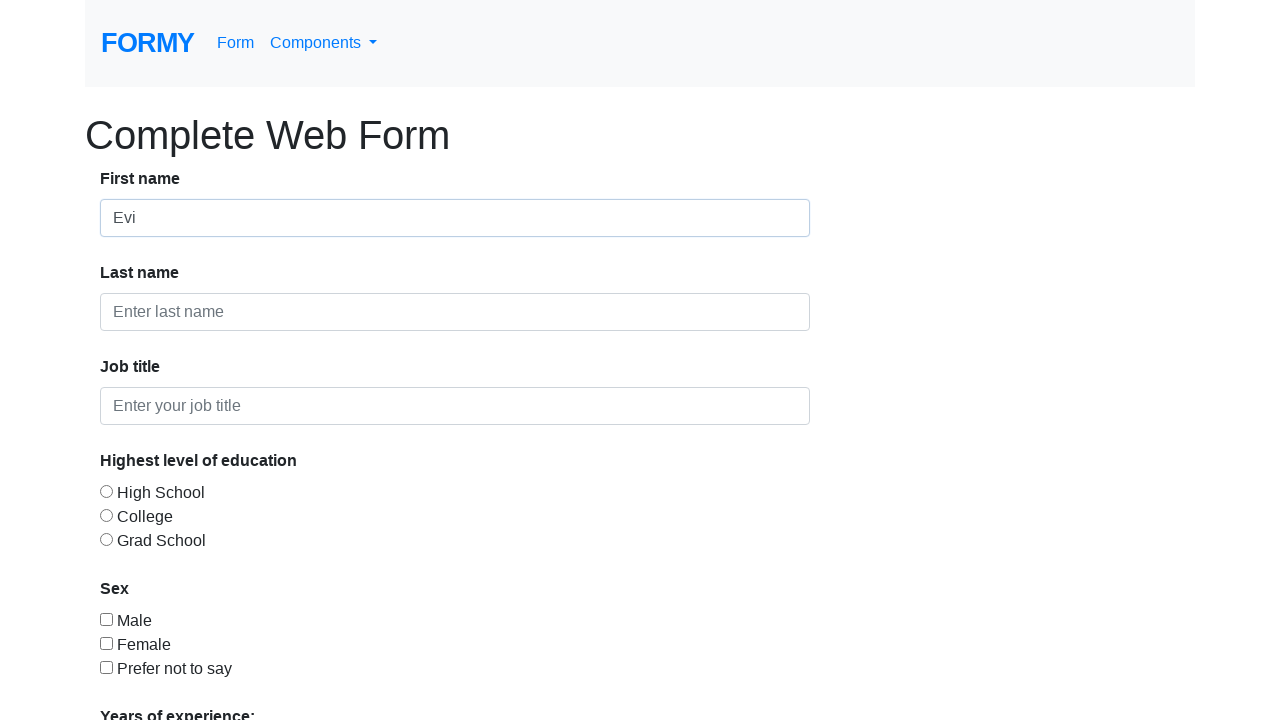

Filled last name field with 'Landuk' on #last-name
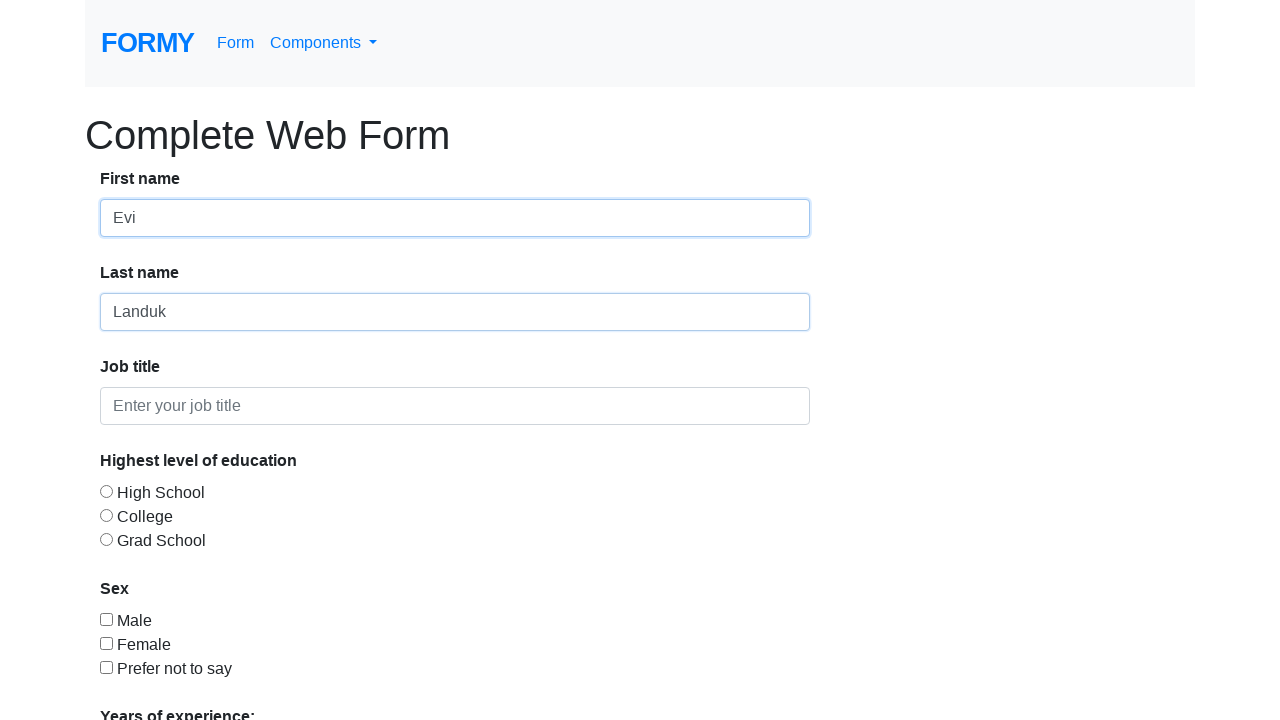

Filled job title field with 'software tester' on #job-title
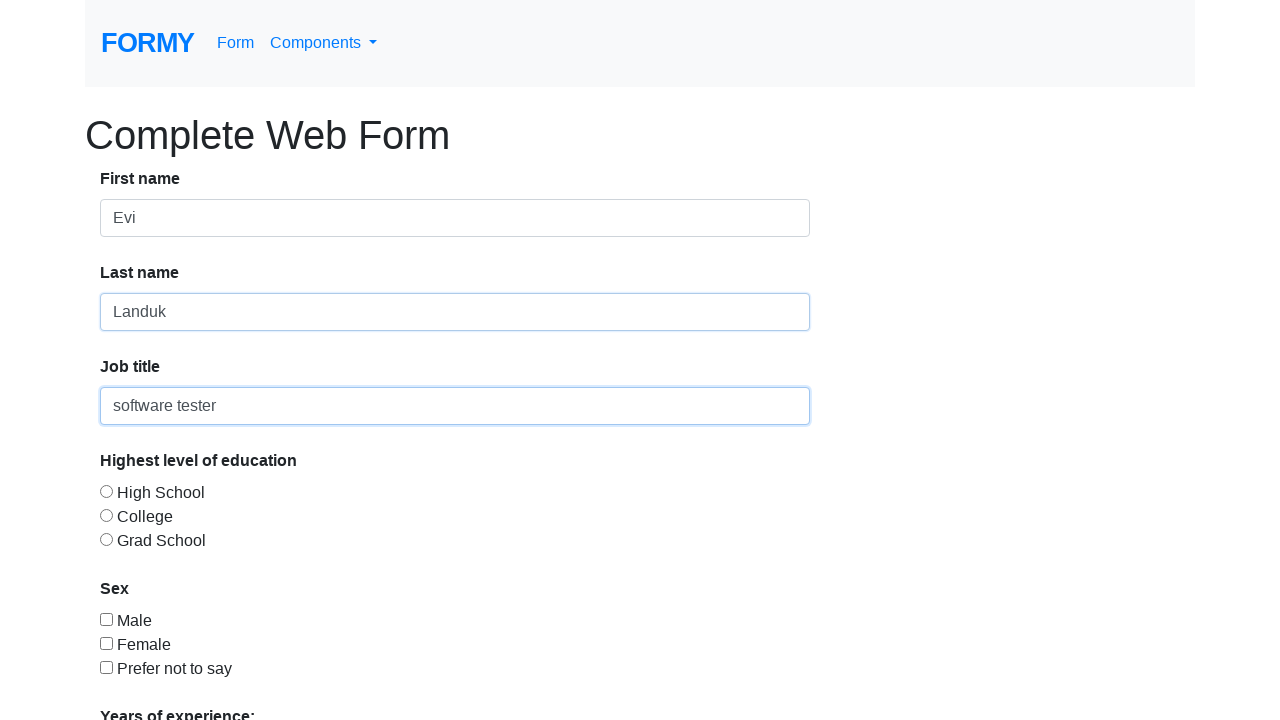

Selected College education level radio button at (106, 515) on #radio-button-2
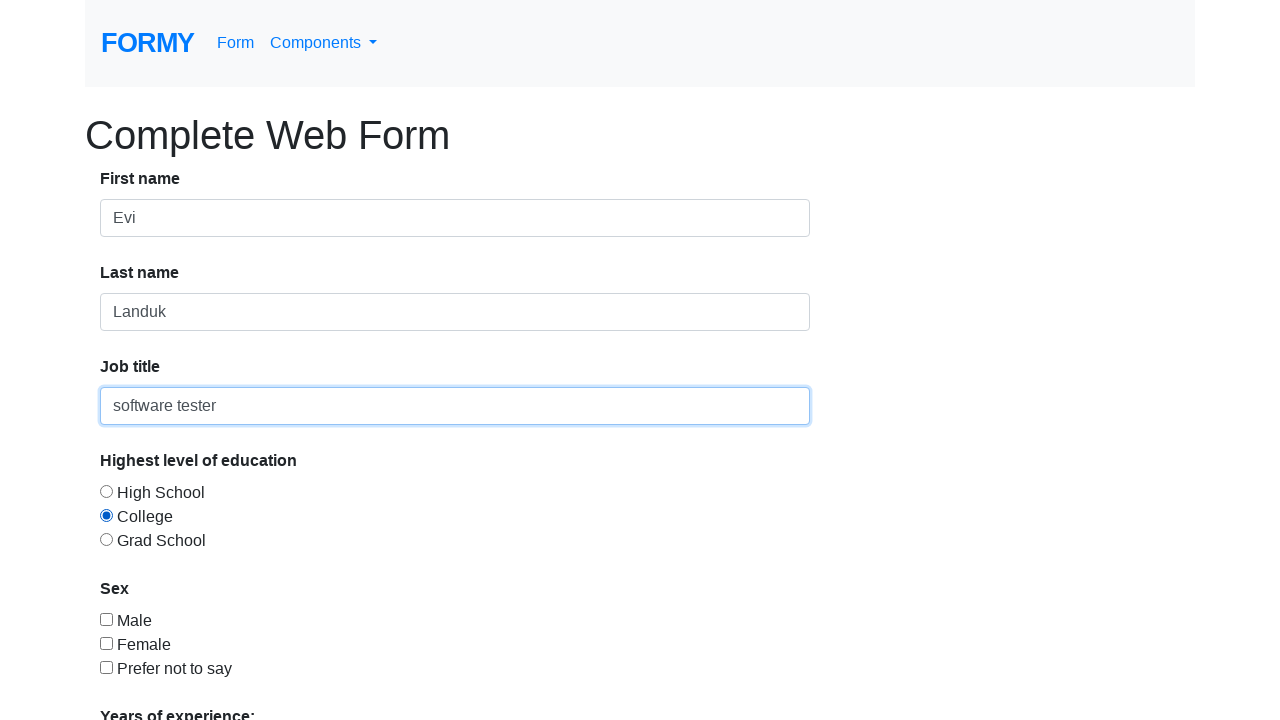

Selected Female gender checkbox at (106, 643) on #checkbox-2
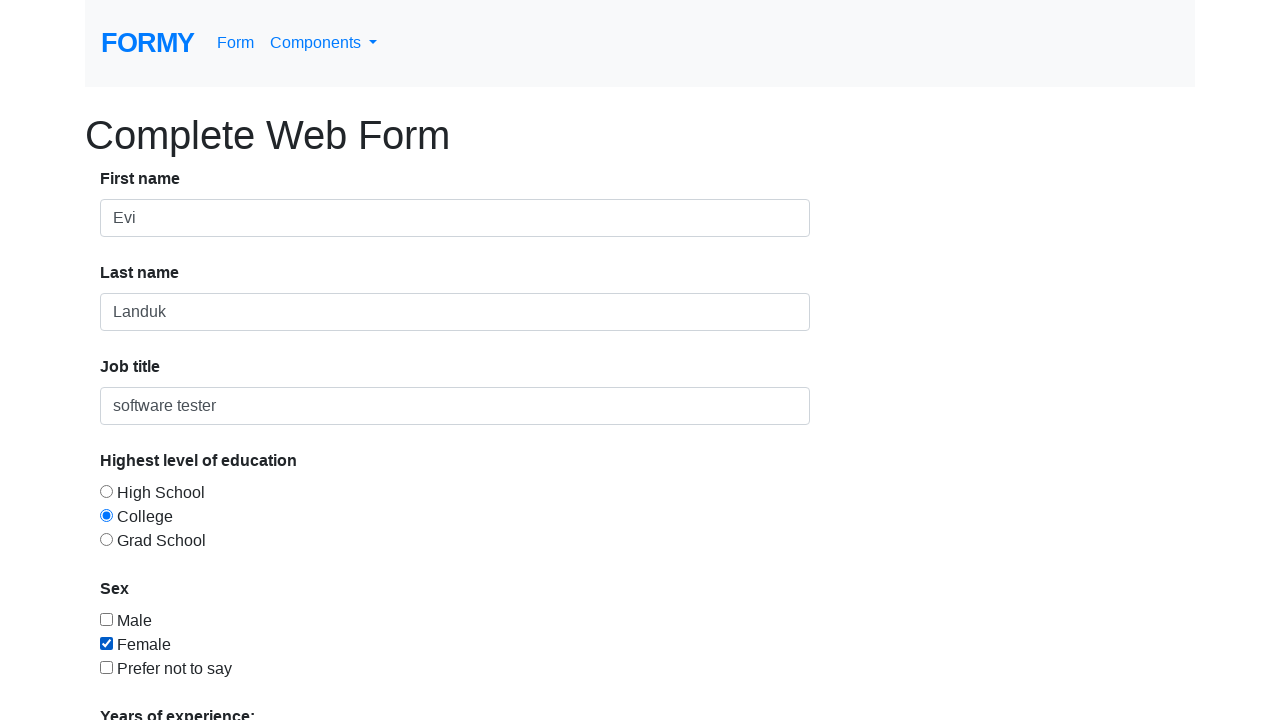

Scrolled down 700 pixels to reveal additional form elements
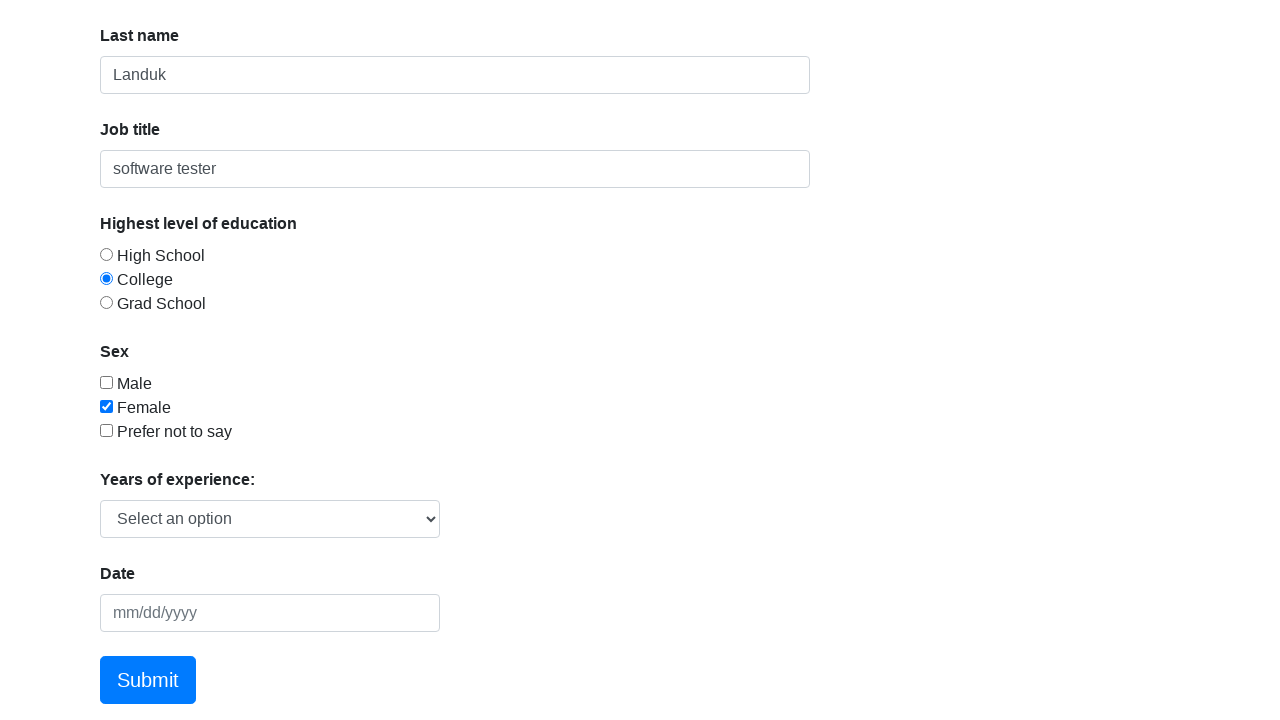

Selected experience option '2' from dropdown menu on #select-menu
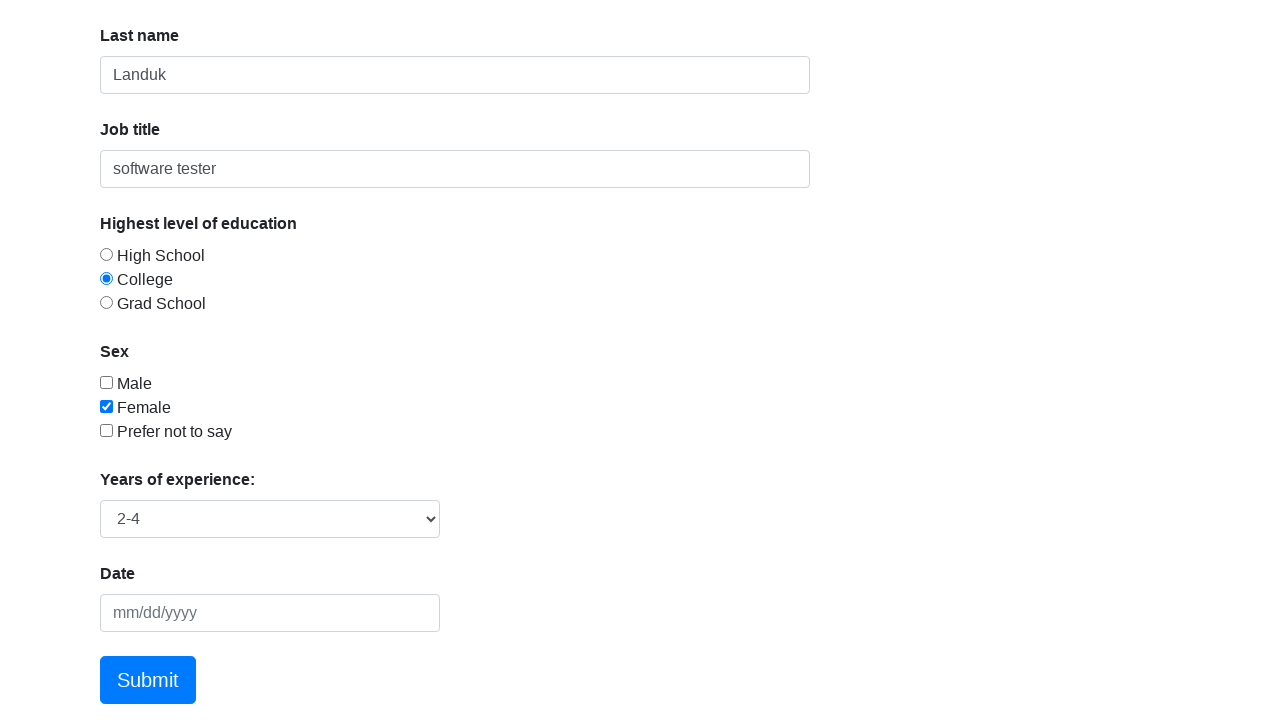

Clicked on date picker field at (270, 613) on #datepicker
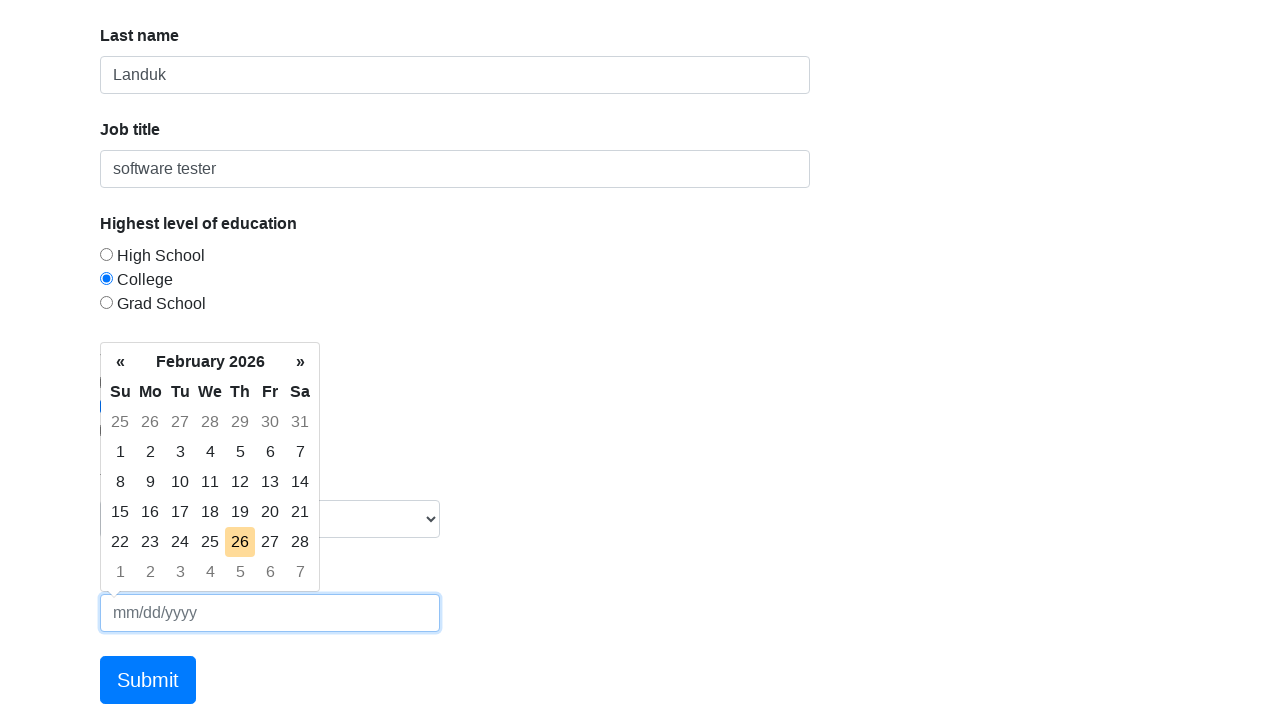

Filled date picker with '11/12/2022' on #datepicker
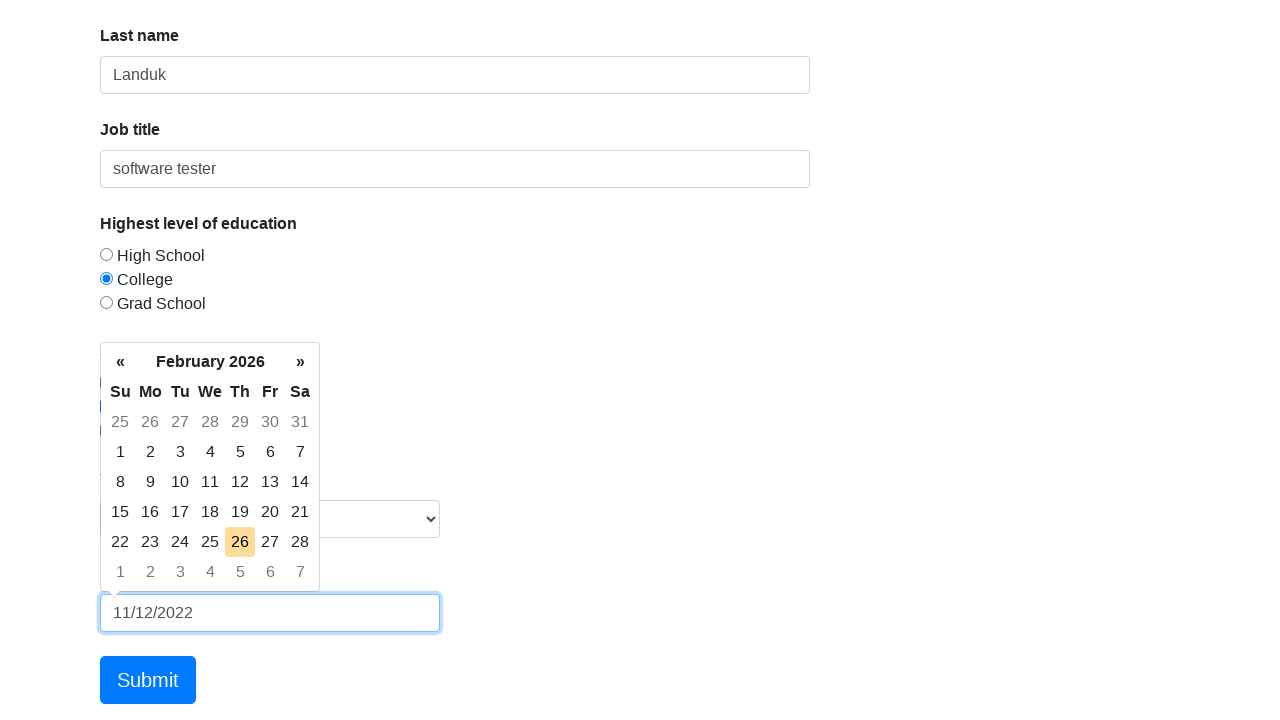

Clicked Submit button to submit the form at (148, 680) on a:has-text('Submit')
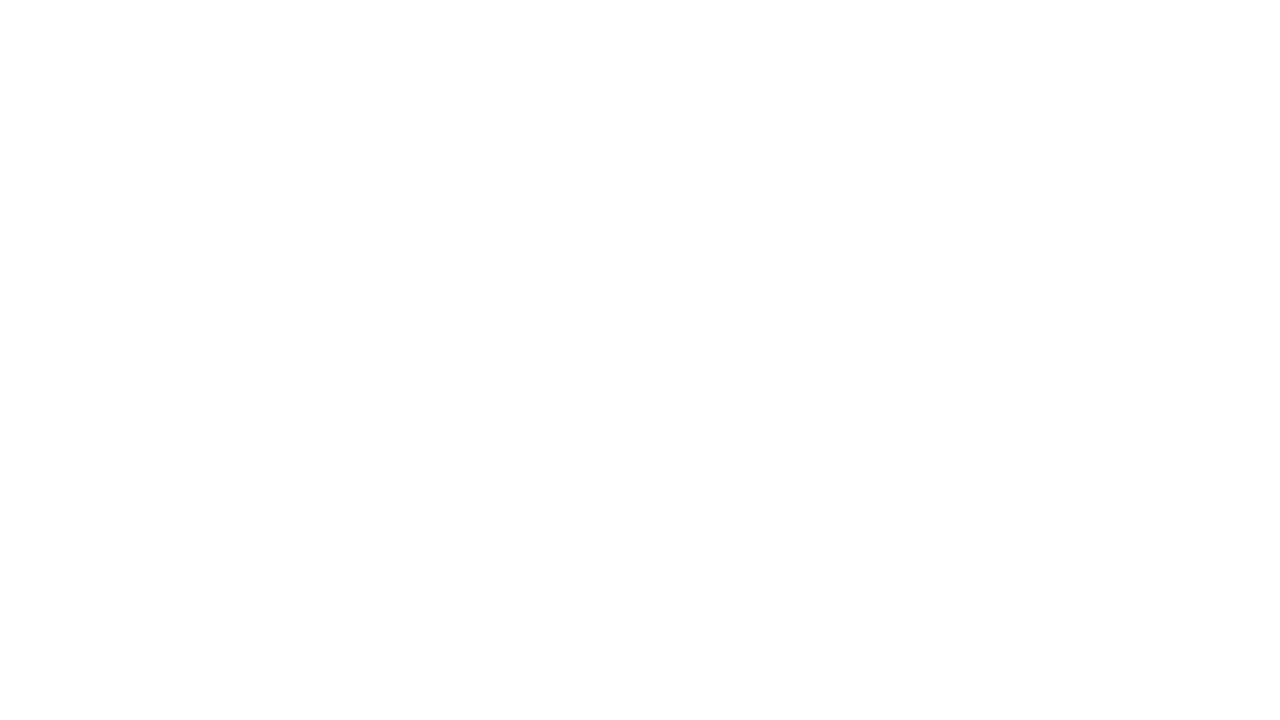

Waited 2 seconds for form submission to complete
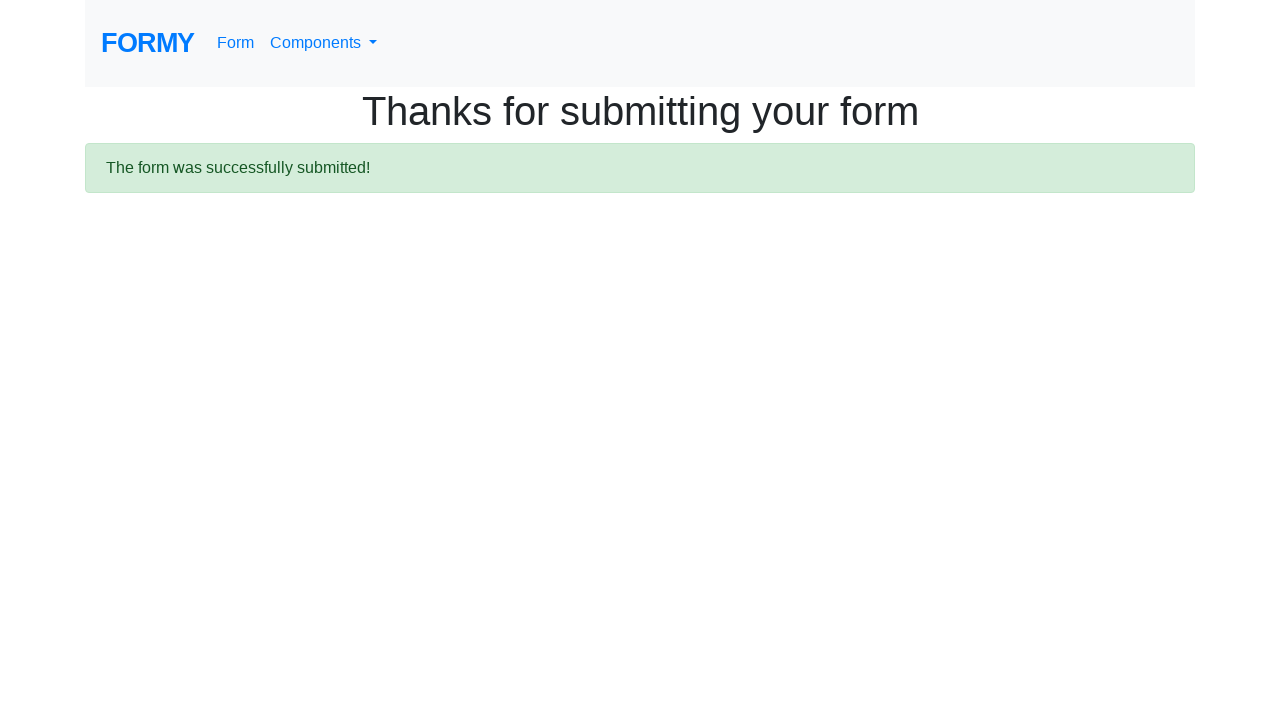

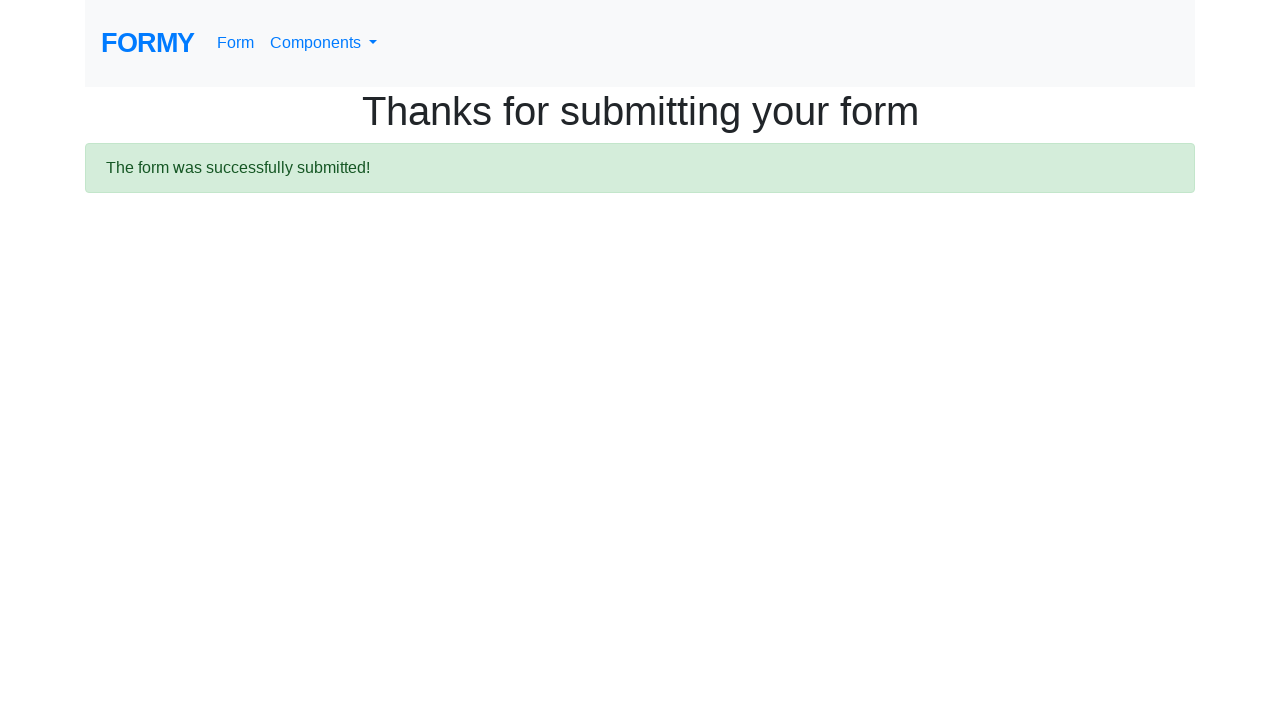